Tests mouse hover functionality on W3Schools by switching to an iframe and hovering over a smiley image to trigger an onmouseover event

Starting URL: https://www.w3schools.com/jsref/tryit.asp?filename=tryjsref_onmouseover

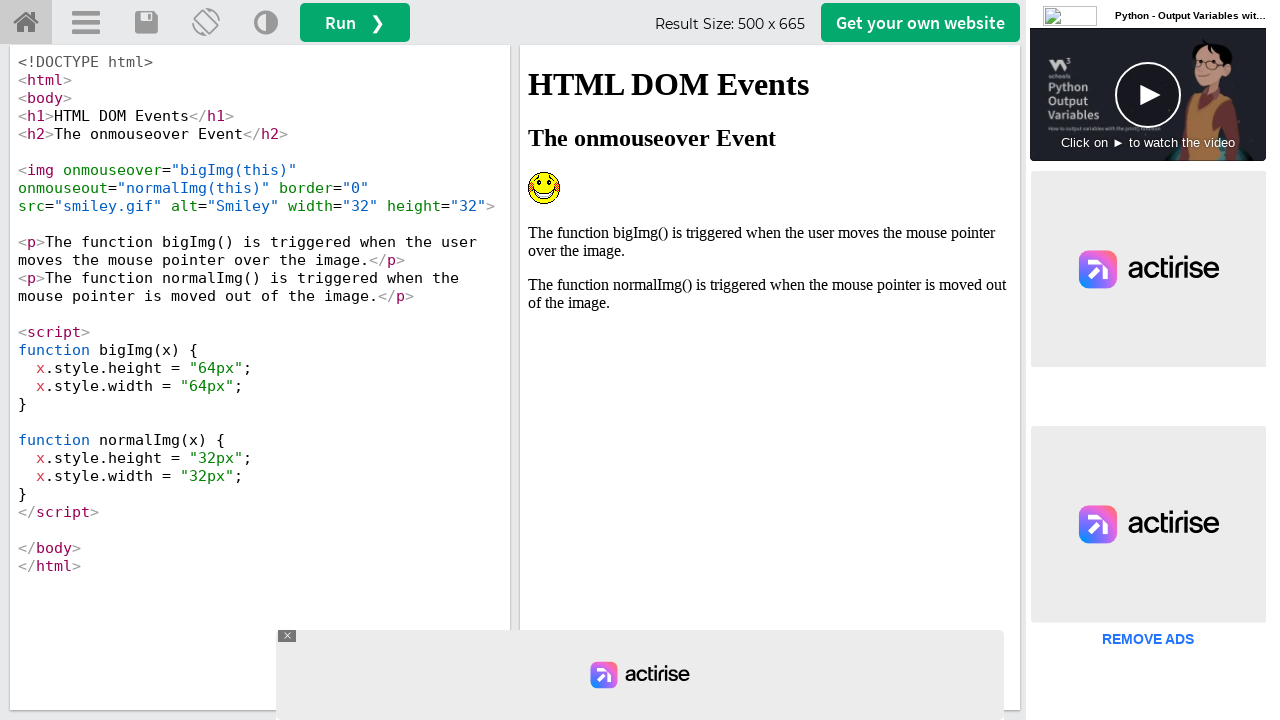

Located iframe with ID 'iframeResult' containing the test content
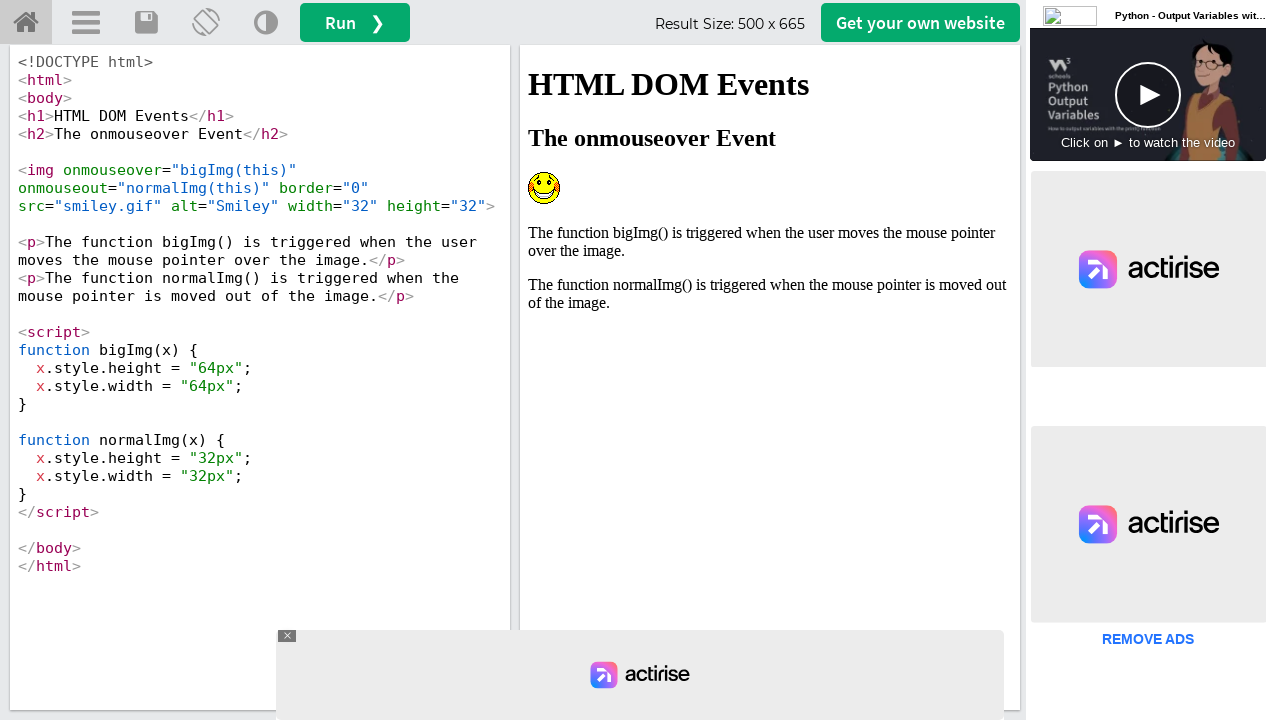

Hovered over smiley image to trigger onmouseover event at (544, 188) on #iframeResult >> internal:control=enter-frame >> xpath=//img[@alt='Smiley']
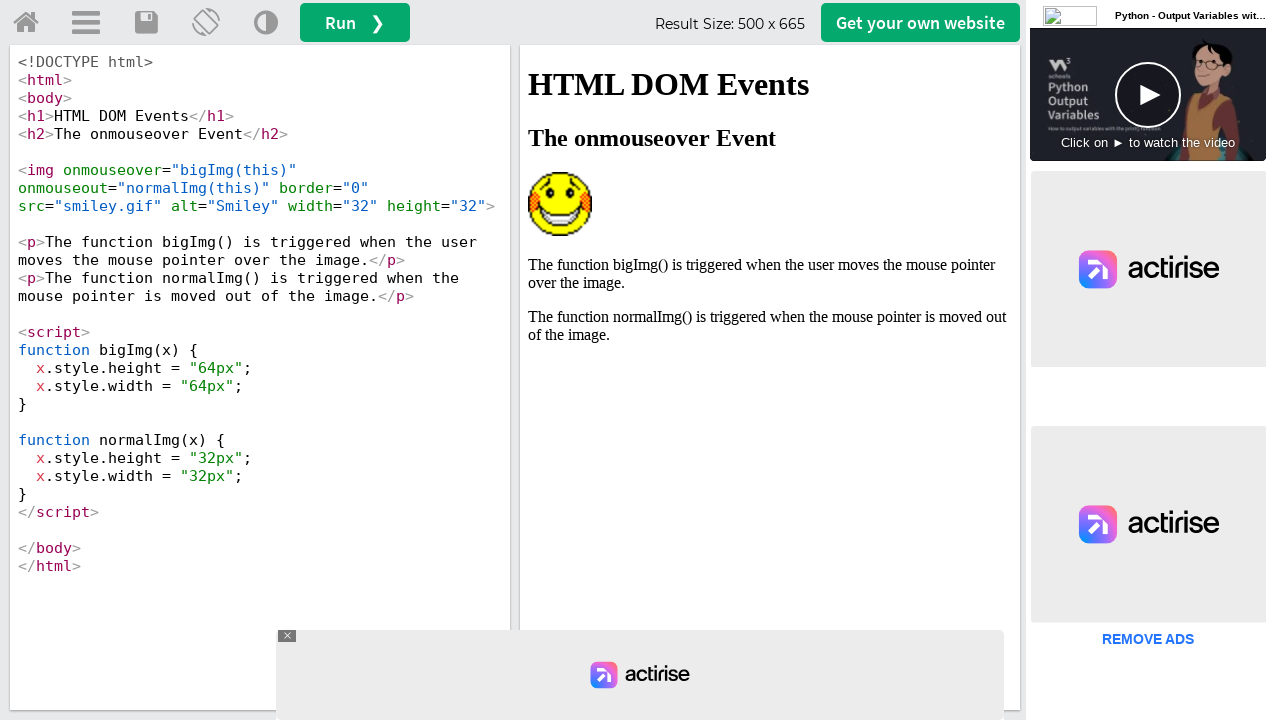

Waited 2 seconds to observe the hover effect
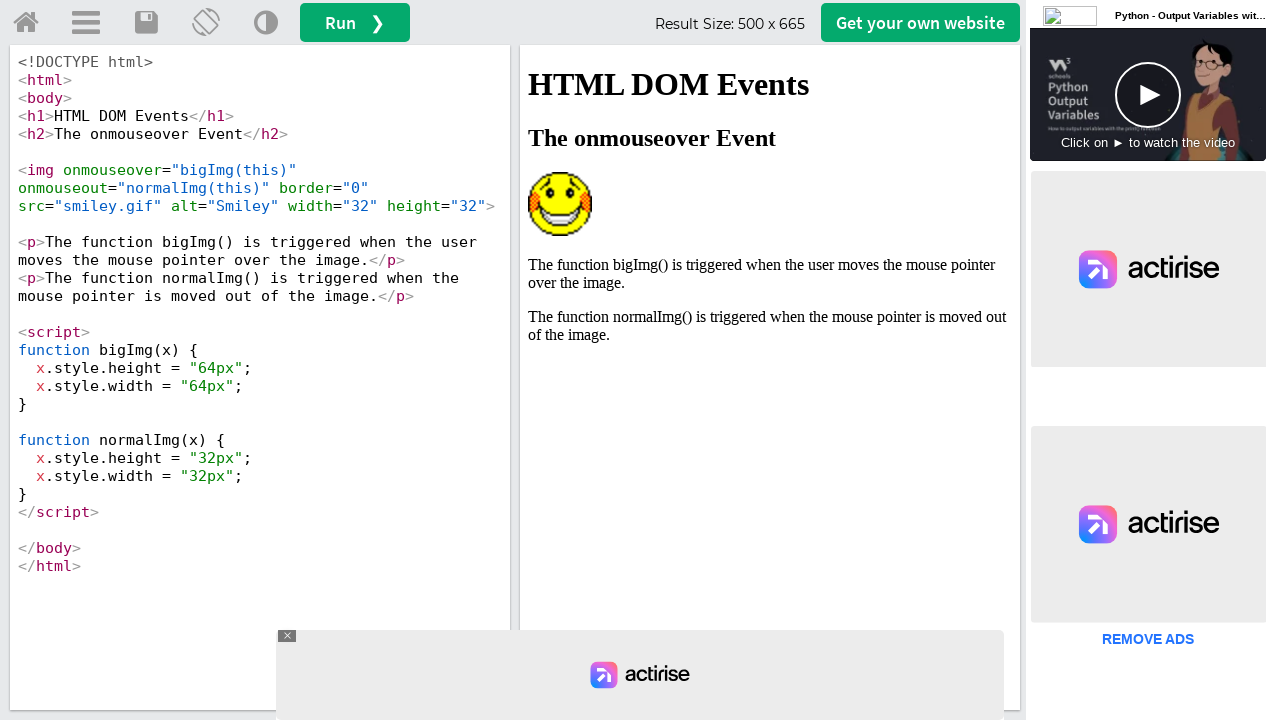

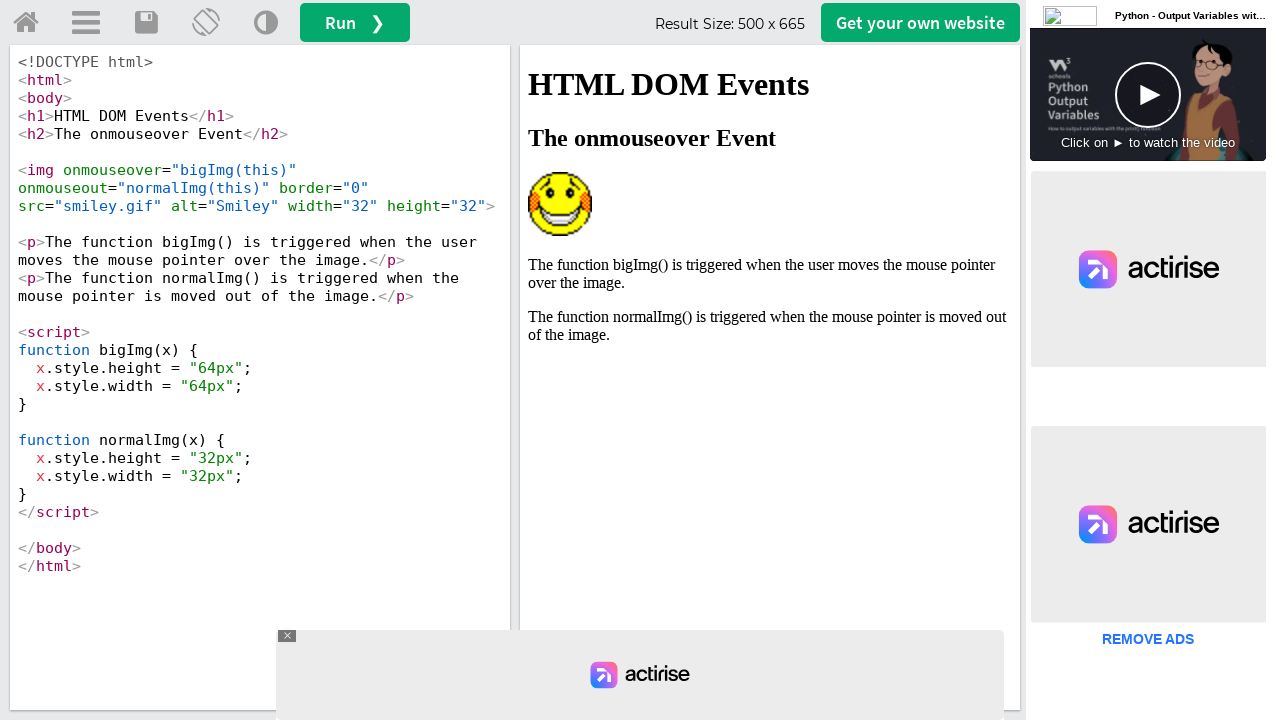